Tests double-click functionality on W3Schools by switching to an iframe, entering text in a field, and double-clicking a button to copy the text

Starting URL: https://www.w3schools.com/tags/tryit.asp?filename=tryhtml5_ev_ondblclick3

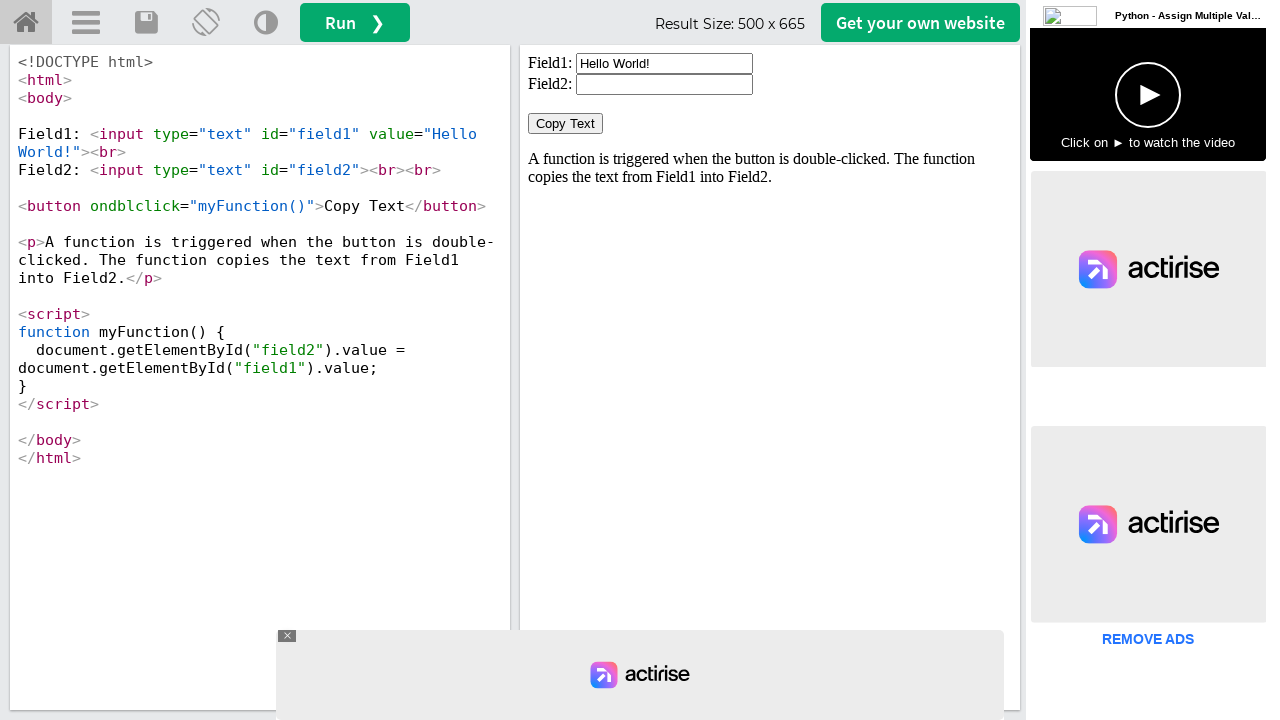

Located iframe with ID 'iframeResult'
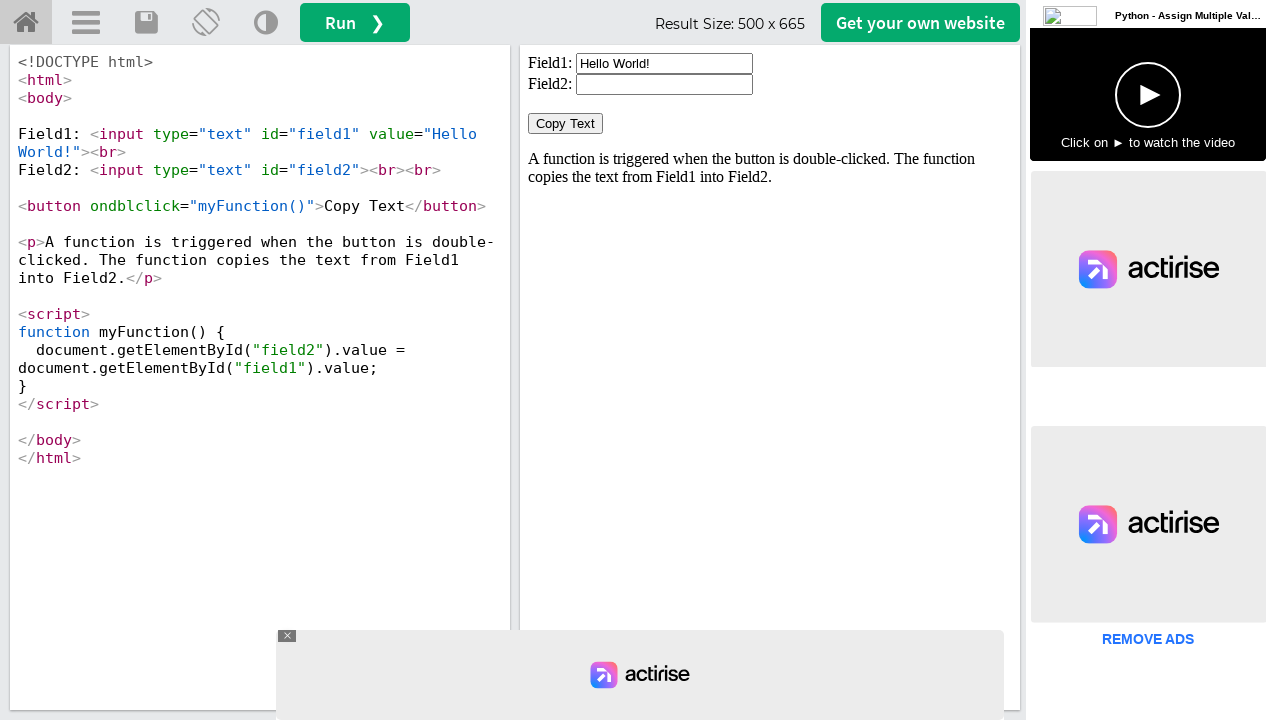

Cleared the input field on #iframeResult >> internal:control=enter-frame >> #field1
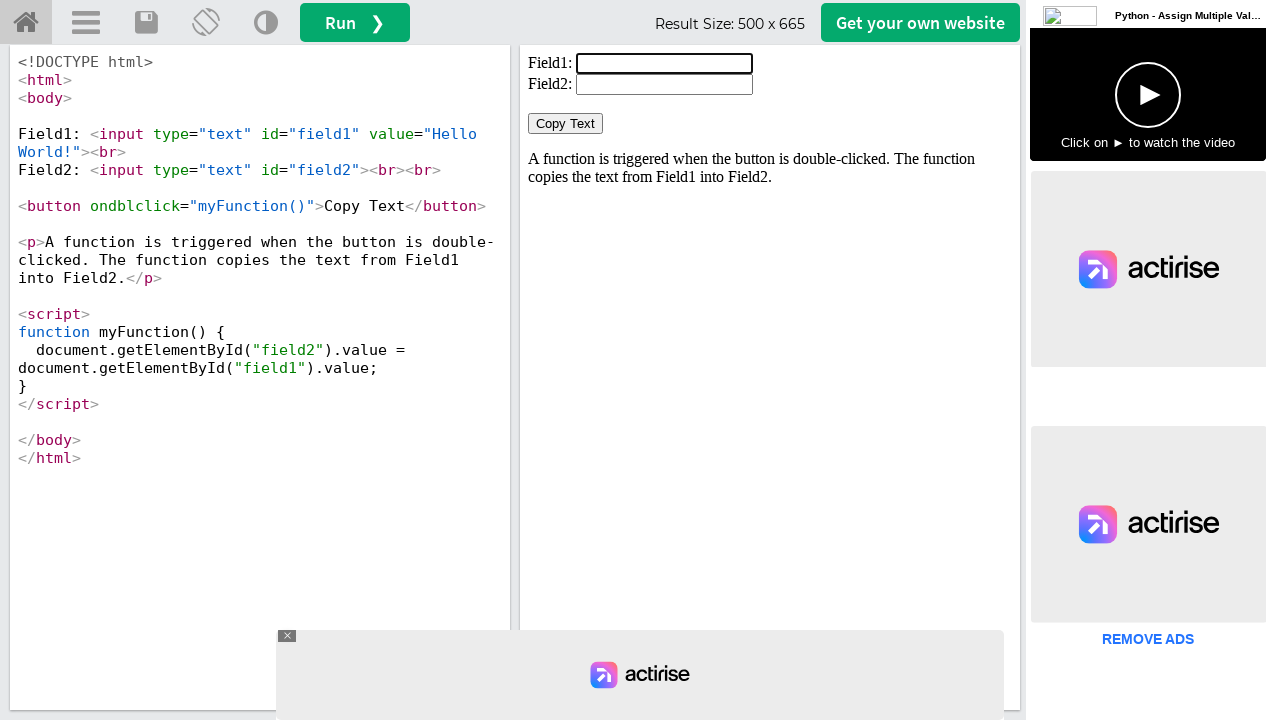

Filled input field with 'hi buddy!!' on #iframeResult >> internal:control=enter-frame >> #field1
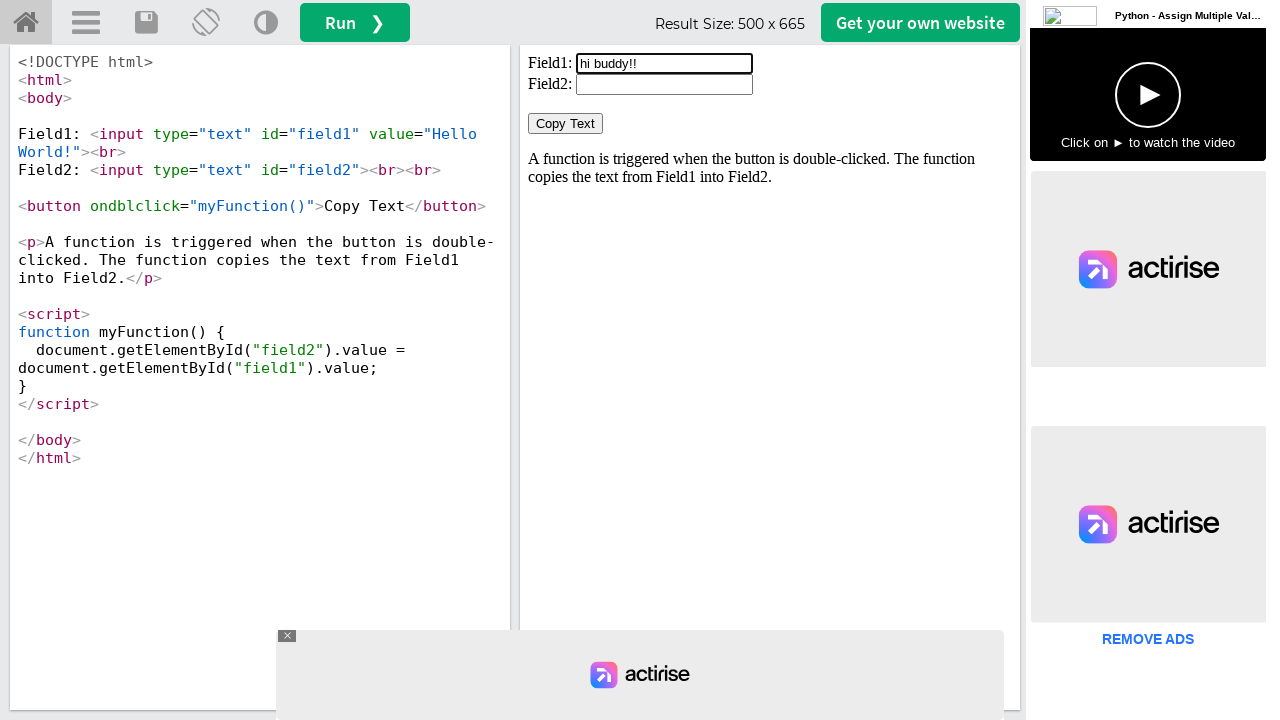

Double-clicked the 'Copy Text' button to copy the text at (566, 124) on #iframeResult >> internal:control=enter-frame >> xpath=//button[normalize-space(
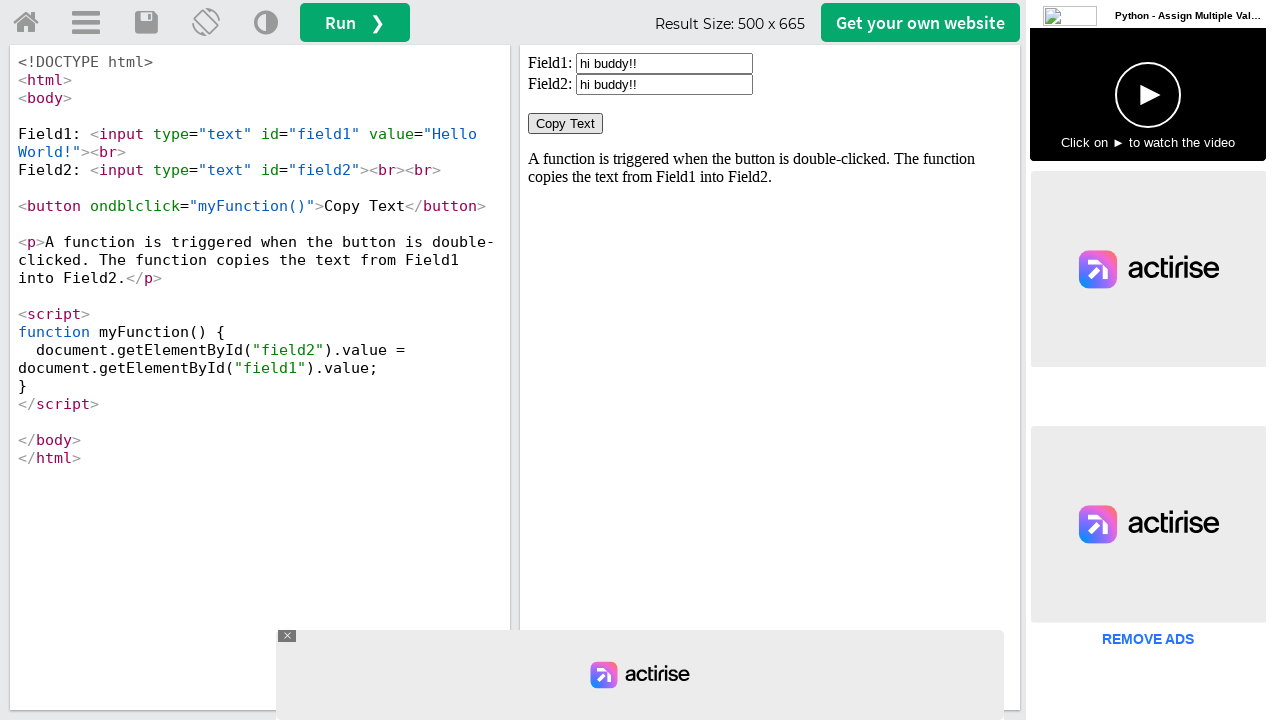

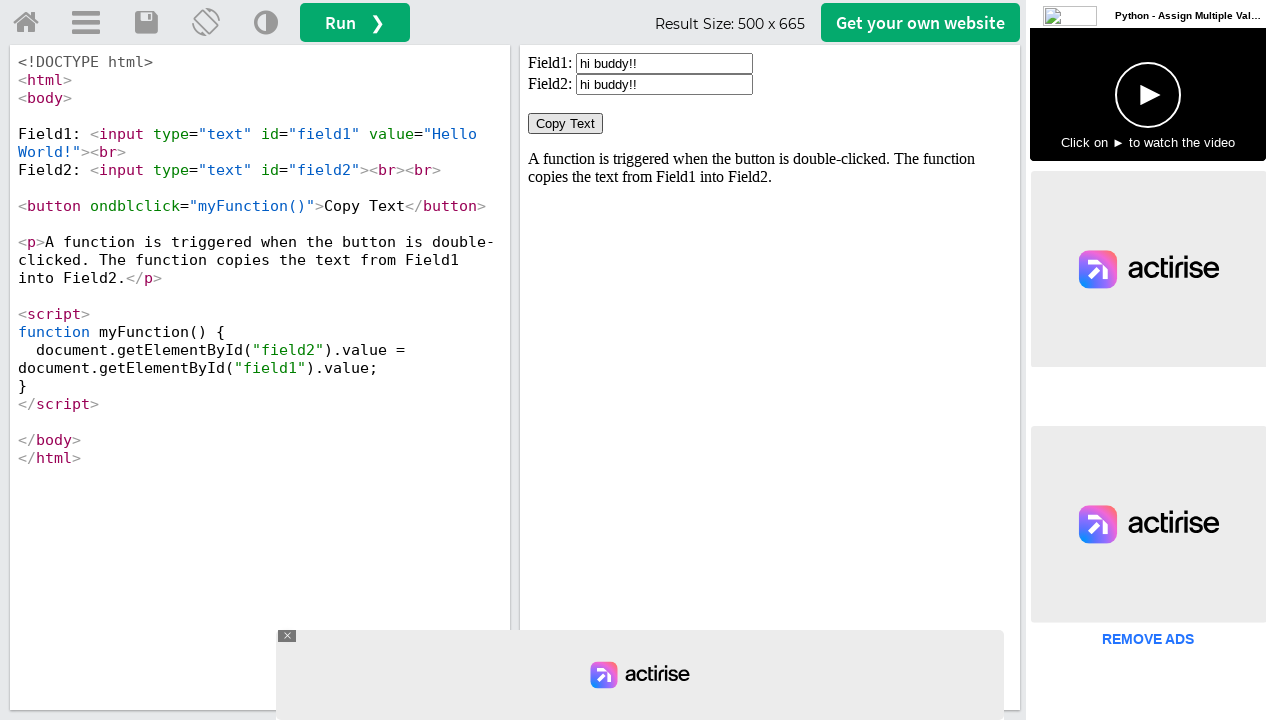